Tests form validation by opening the add product modal, filling only price and stock (leaving name empty), attempting to submit, and verifying the modal stays open with validation errors displayed.

Starting URL: http://pam.runasp.net/products

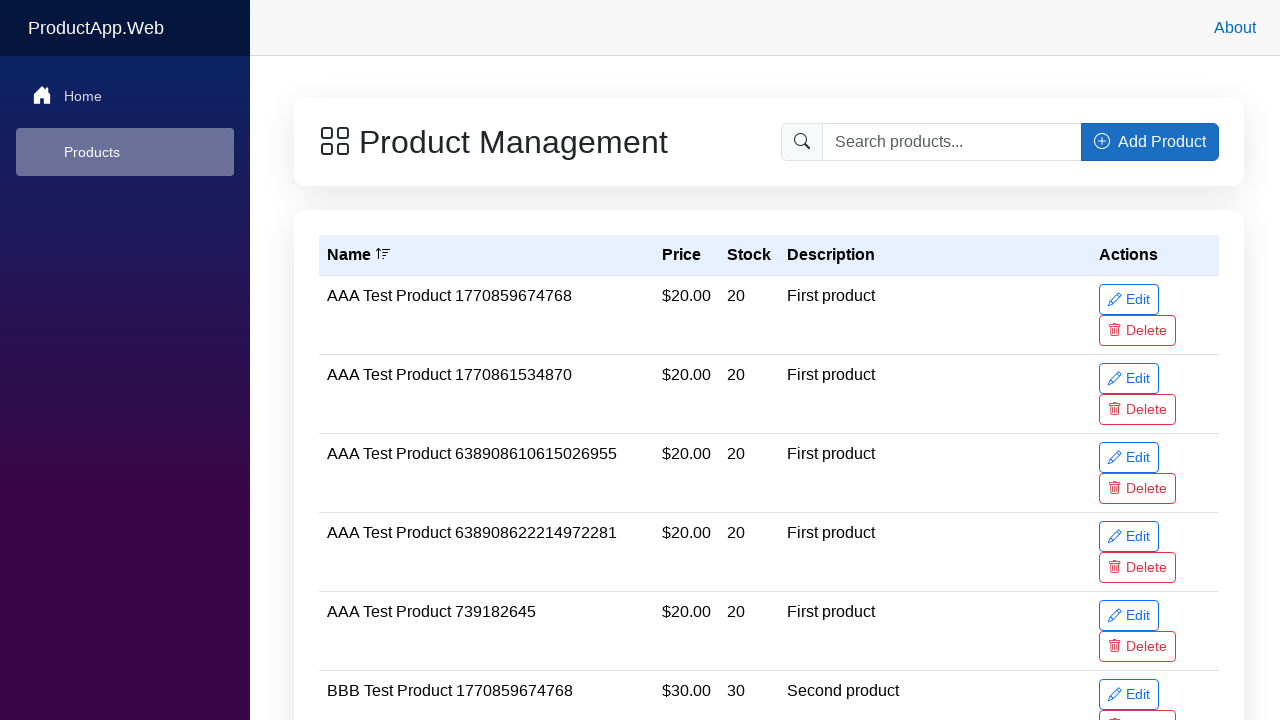

Waited for products page to load (networkidle state)
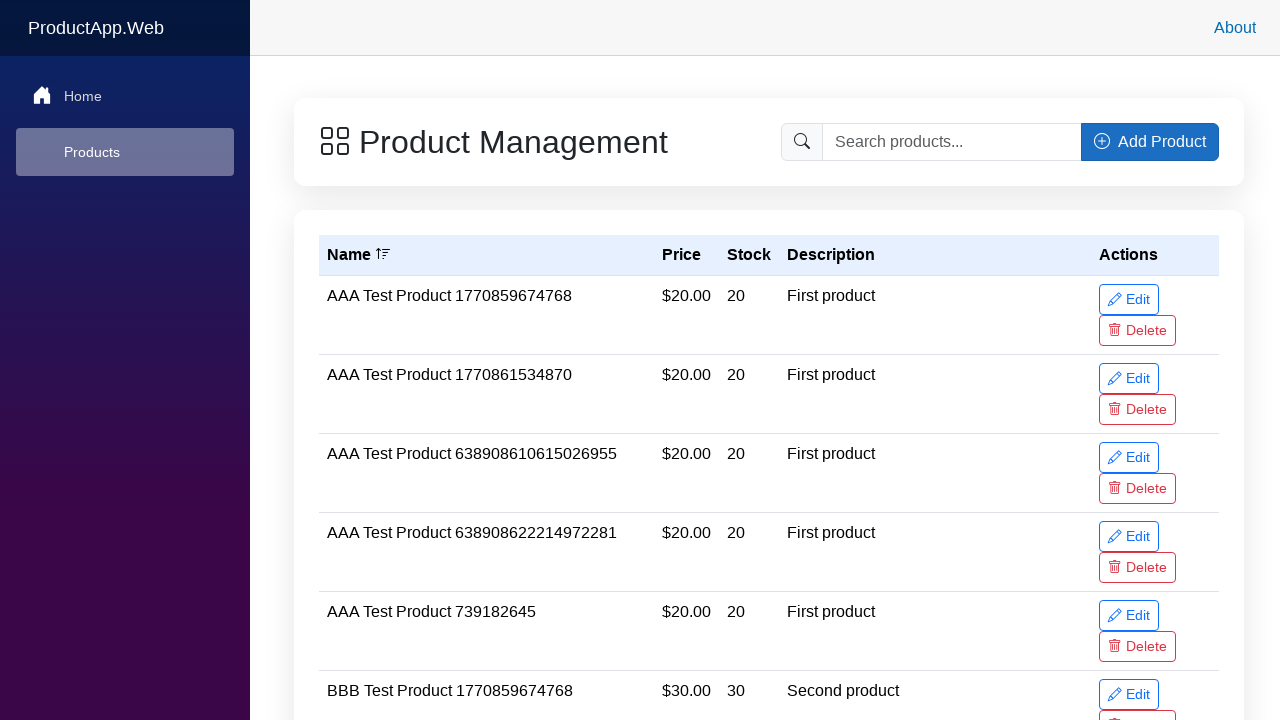

Products grid container loaded
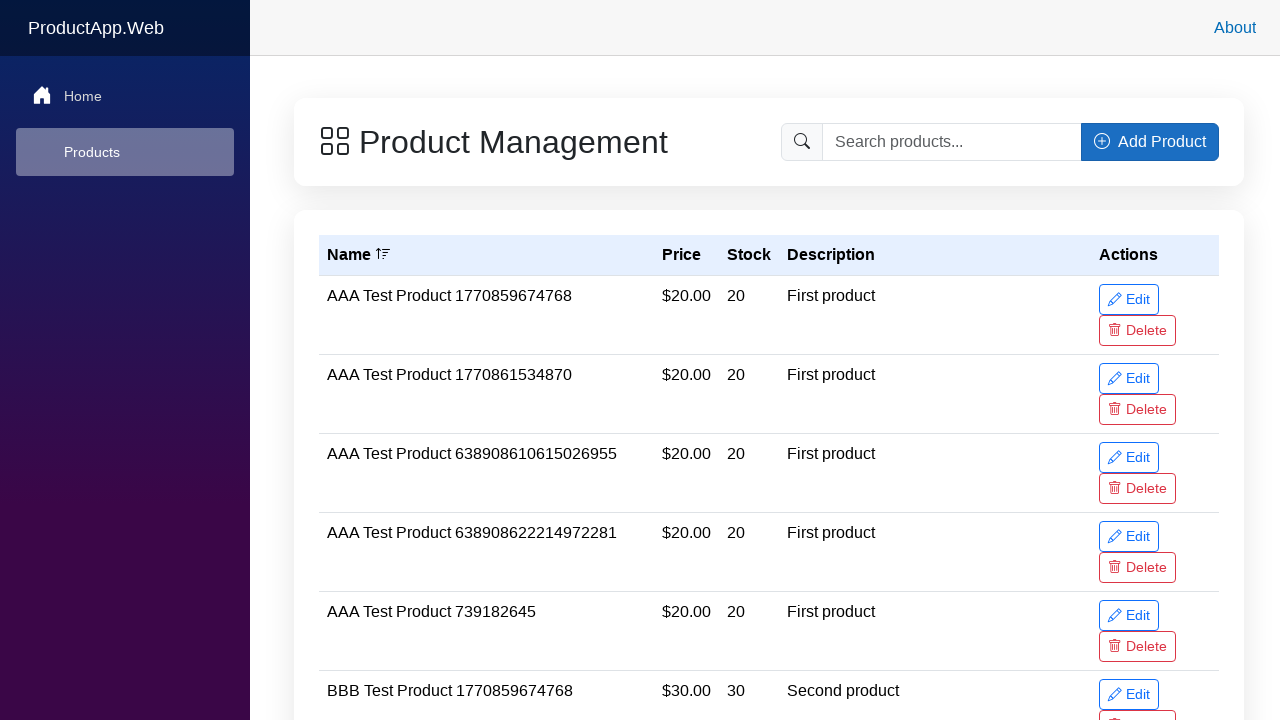

Clicked 'Add Product' button to open modal at (1150, 142) on .input-group button:has-text('Add Product')
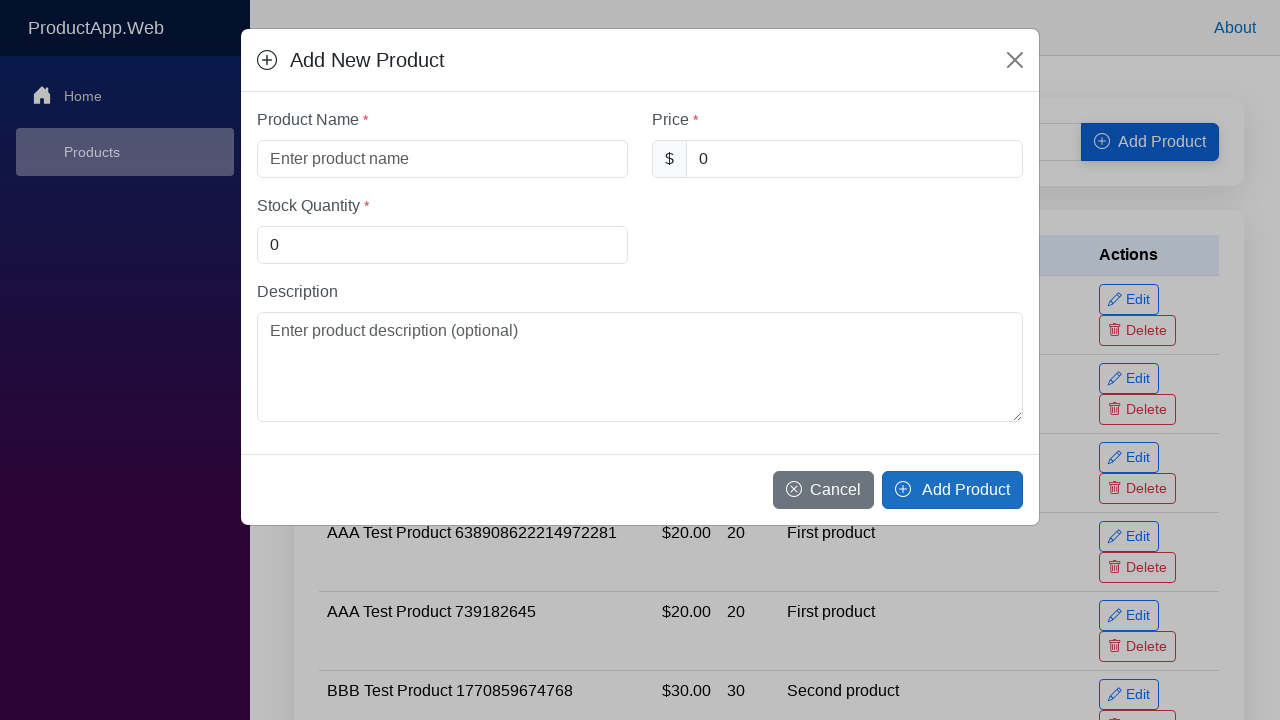

Add product modal opened and visible
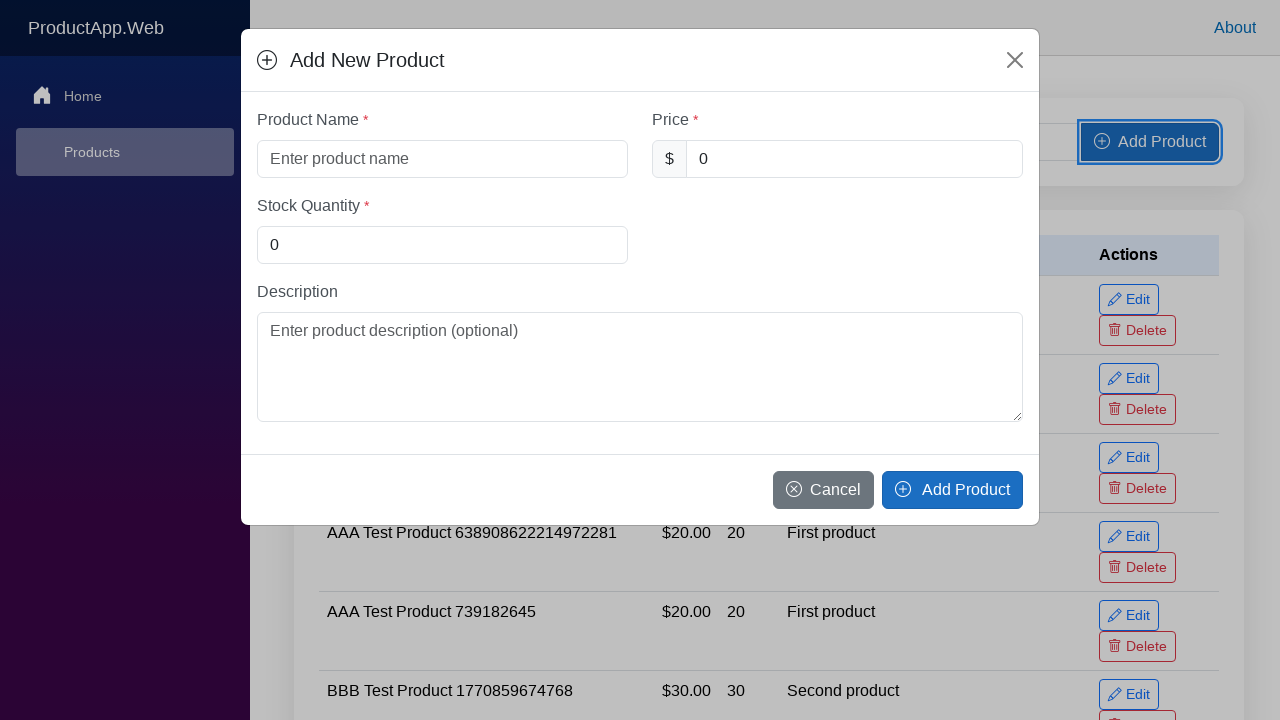

Filled product price field with '10.99' on #productPrice
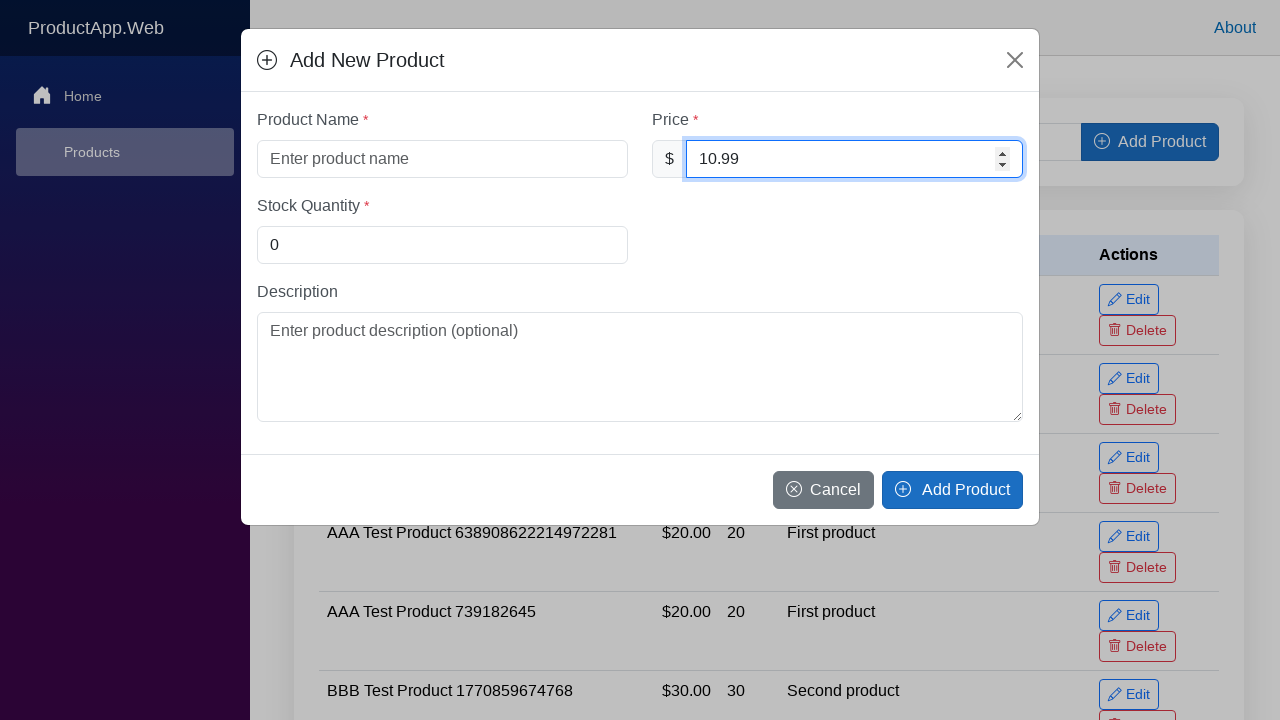

Filled product stock field with '5' (left name field empty) on #productStock
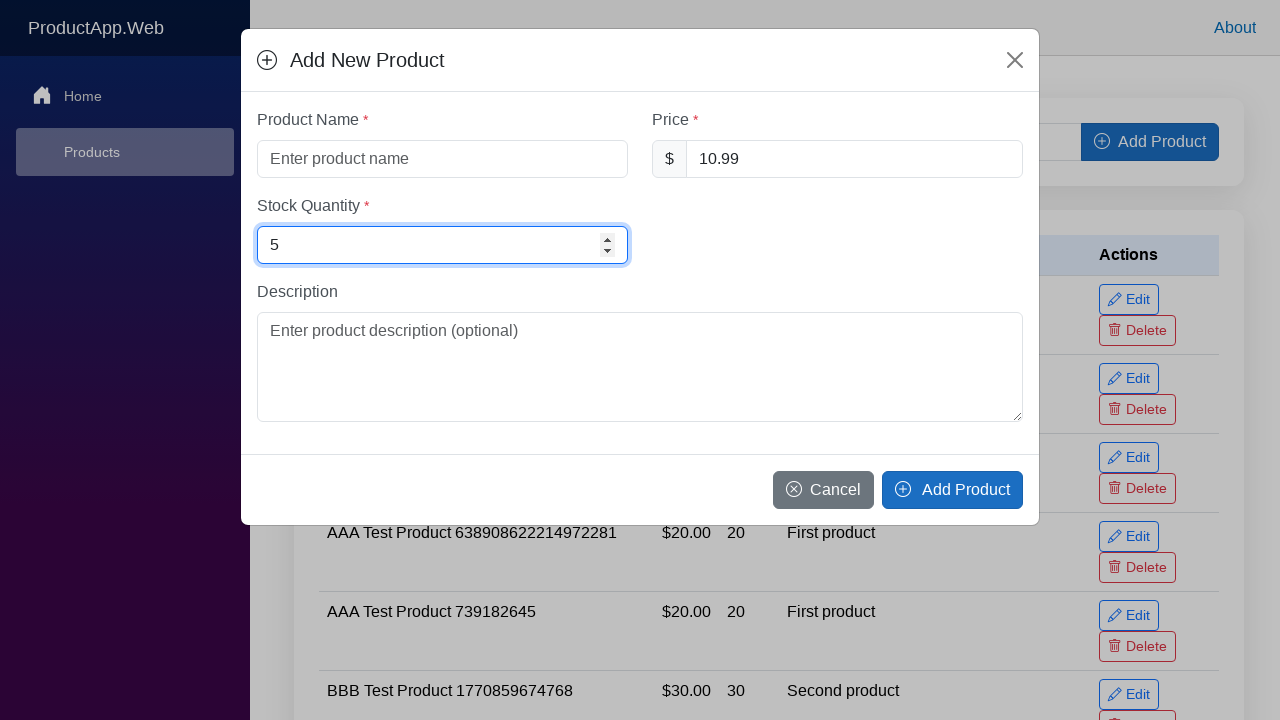

Clicked 'Add Product' button in modal footer to attempt form submission at (952, 490) on .modal-footer button.btn-primary:has-text('Add Product')
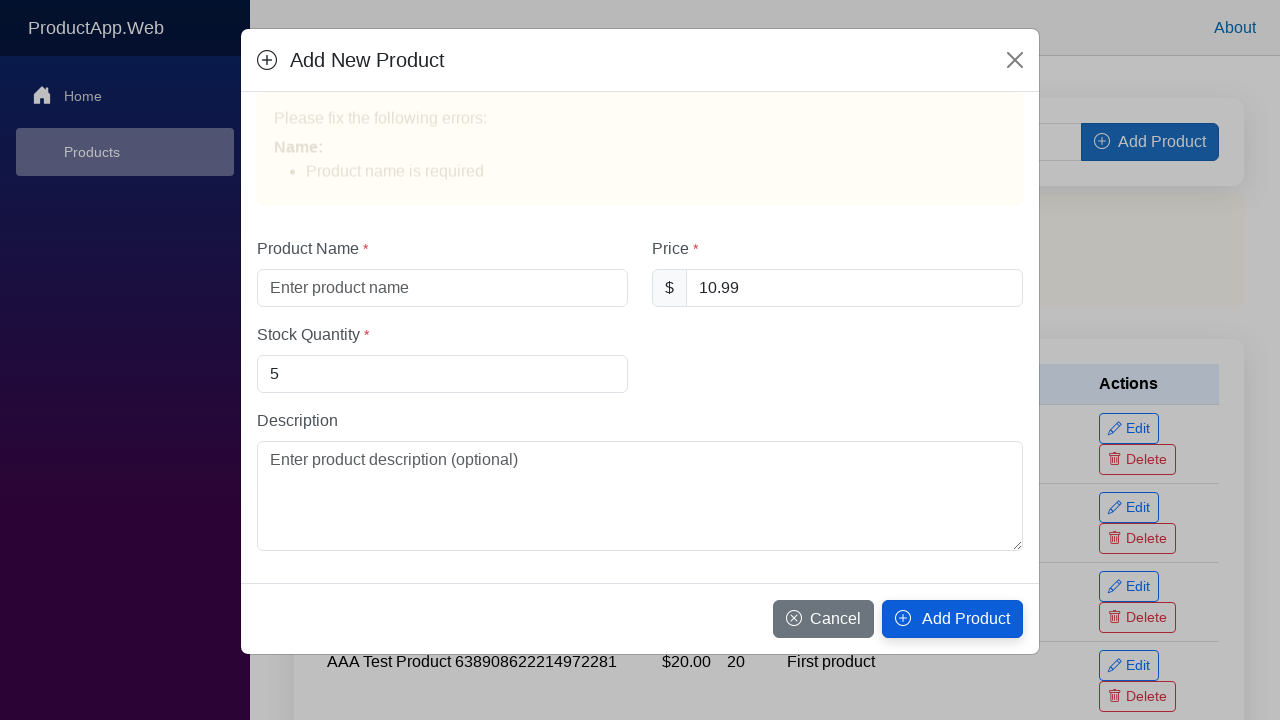

Validation error warning message appeared
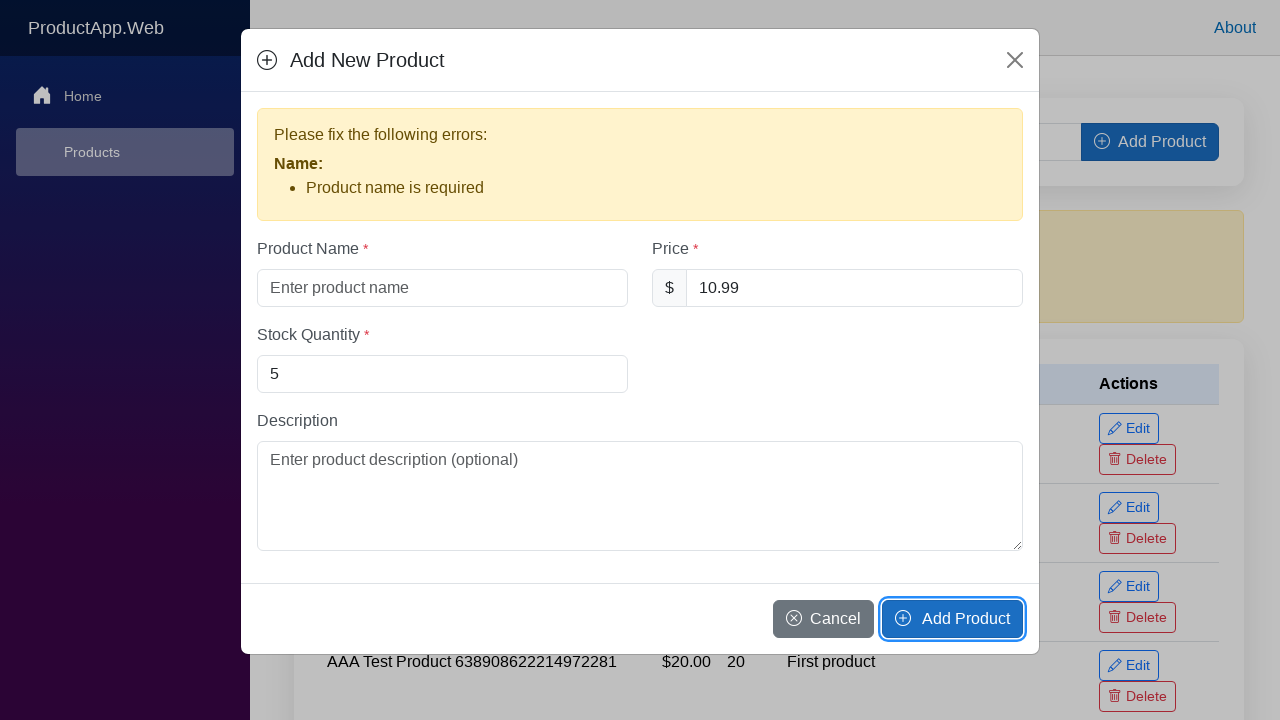

Clicked close button to dismiss modal at (1015, 60) on .modal-header .btn-close
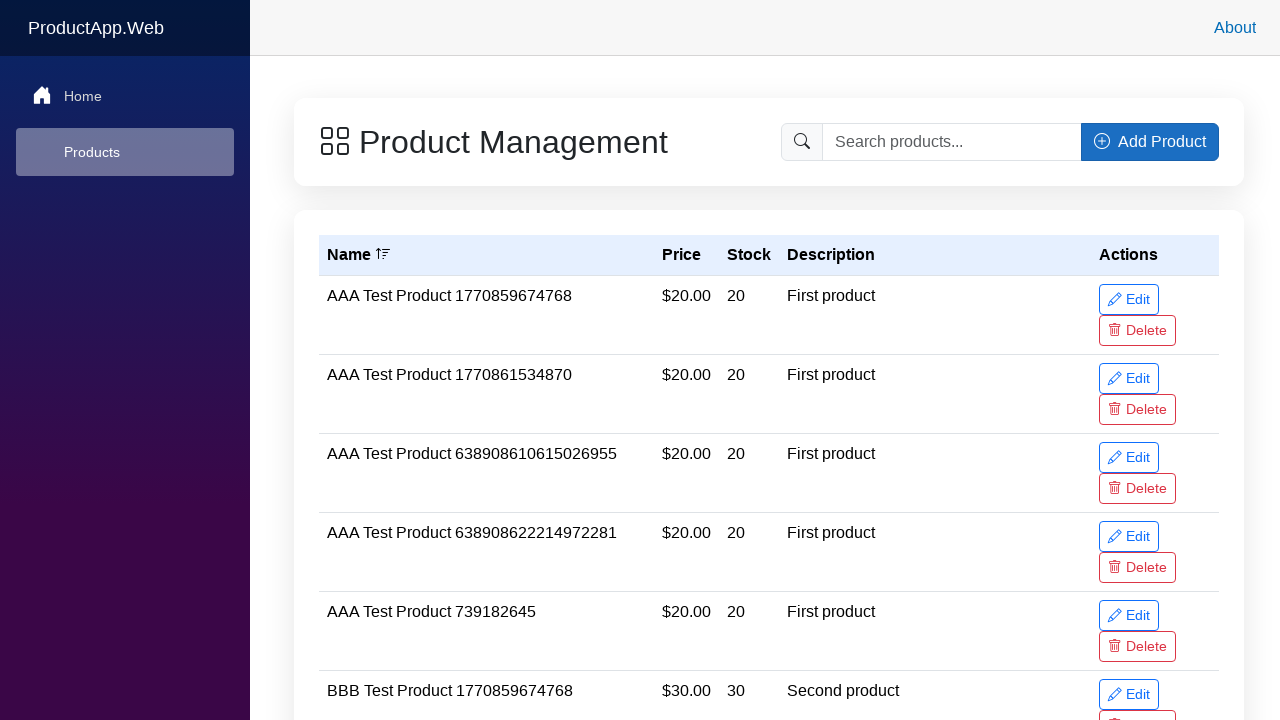

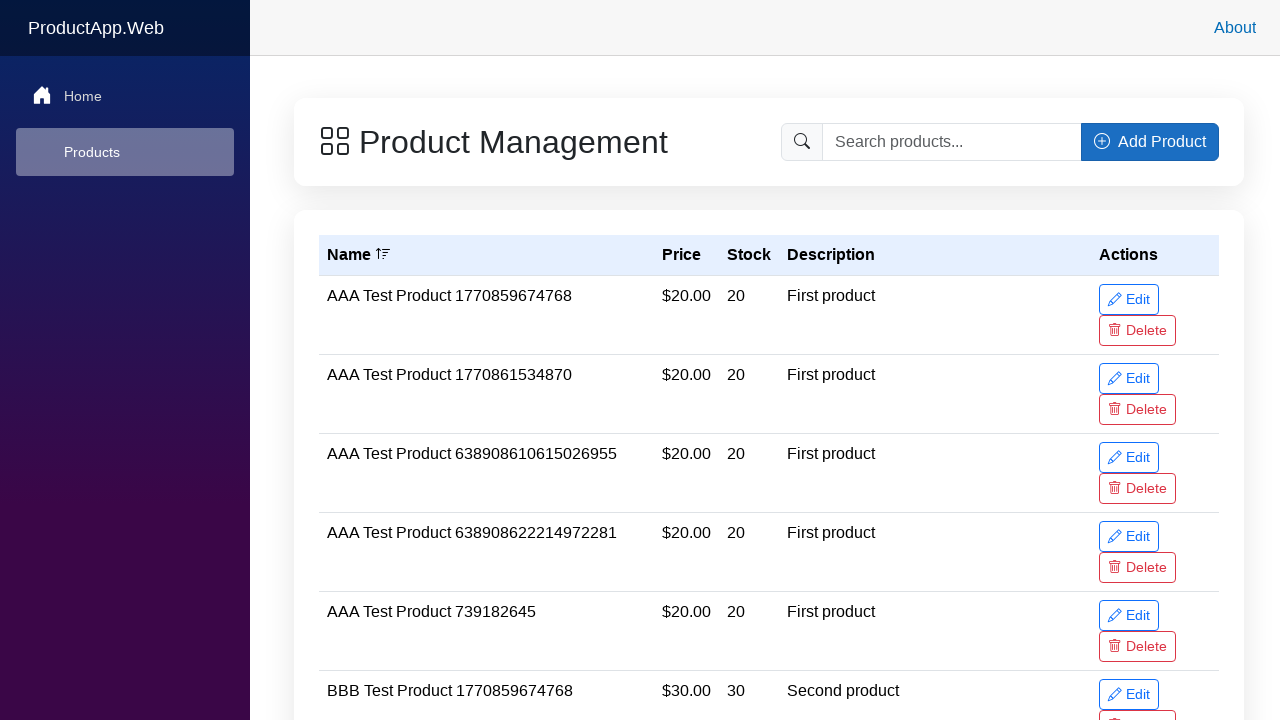